Tests the sorting functionality on an offers page by clicking the Veg/fruit name column header and verifying that the items are sorted alphabetically

Starting URL: https://rahulshettyacademy.com/seleniumPractise/#/offers

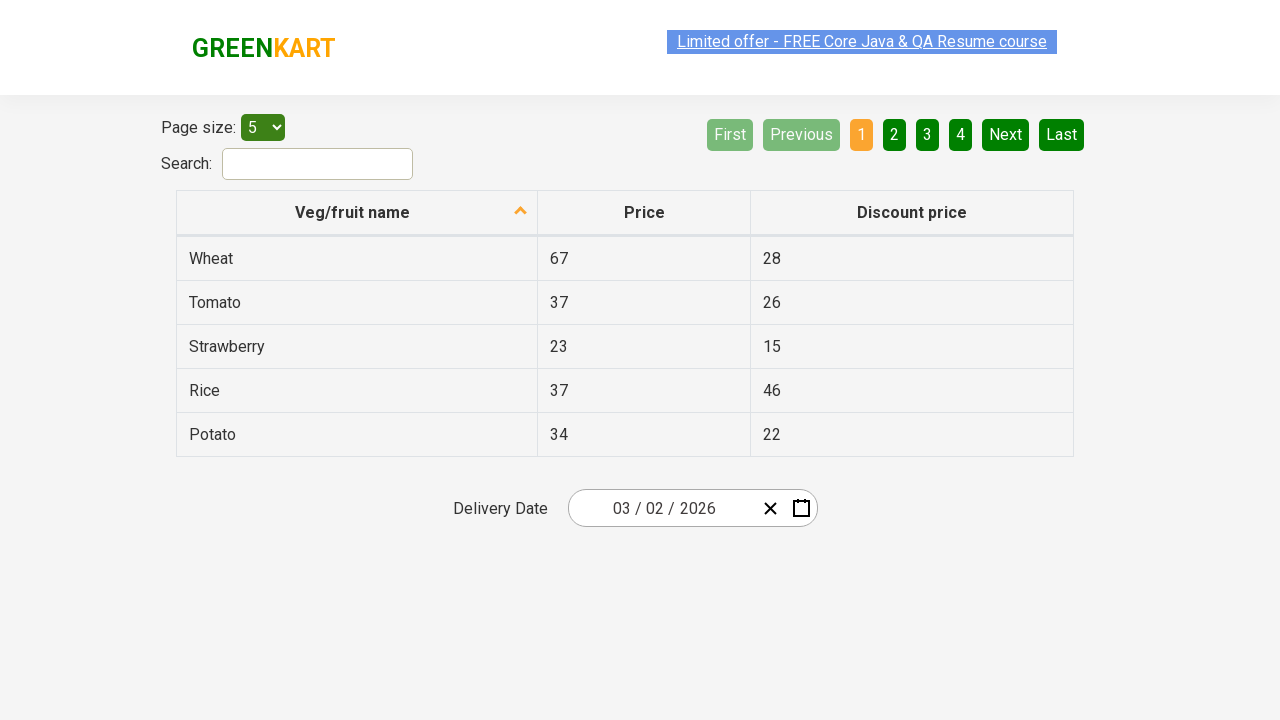

Clicked on Veg/fruit name column header to sort at (353, 212) on xpath=//span[text()='Veg/fruit name']
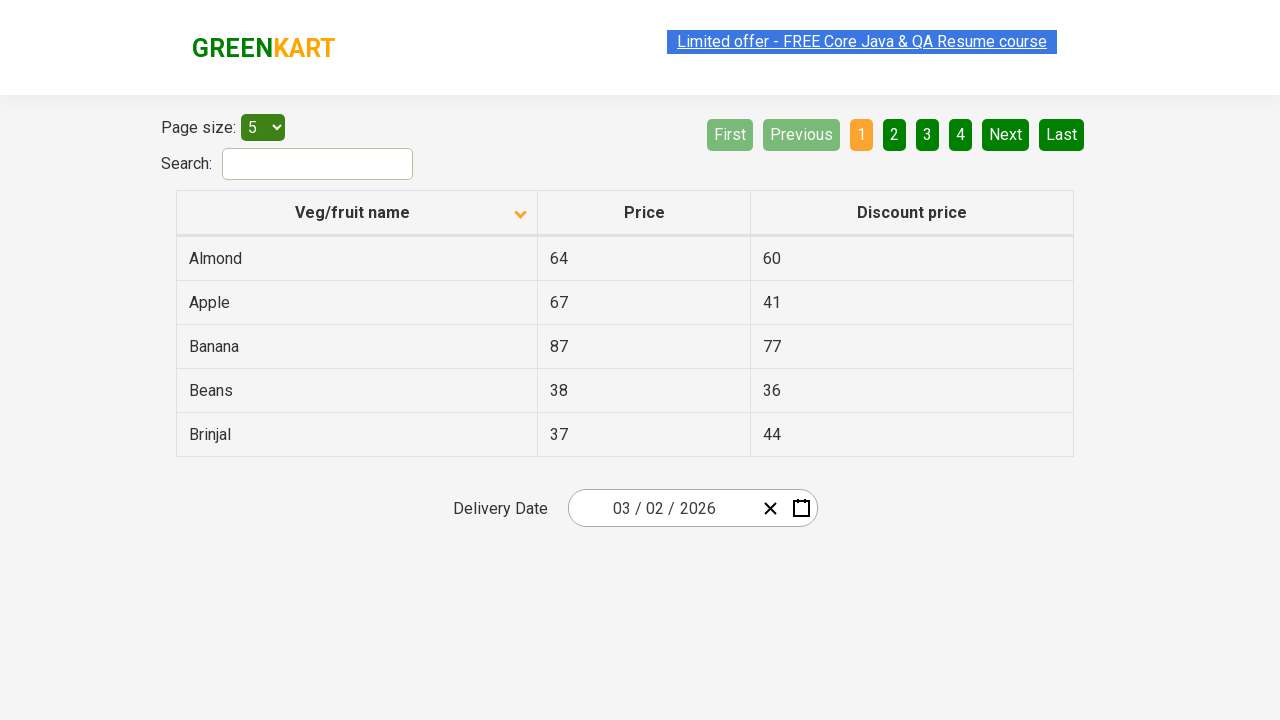

Table rows loaded and ready
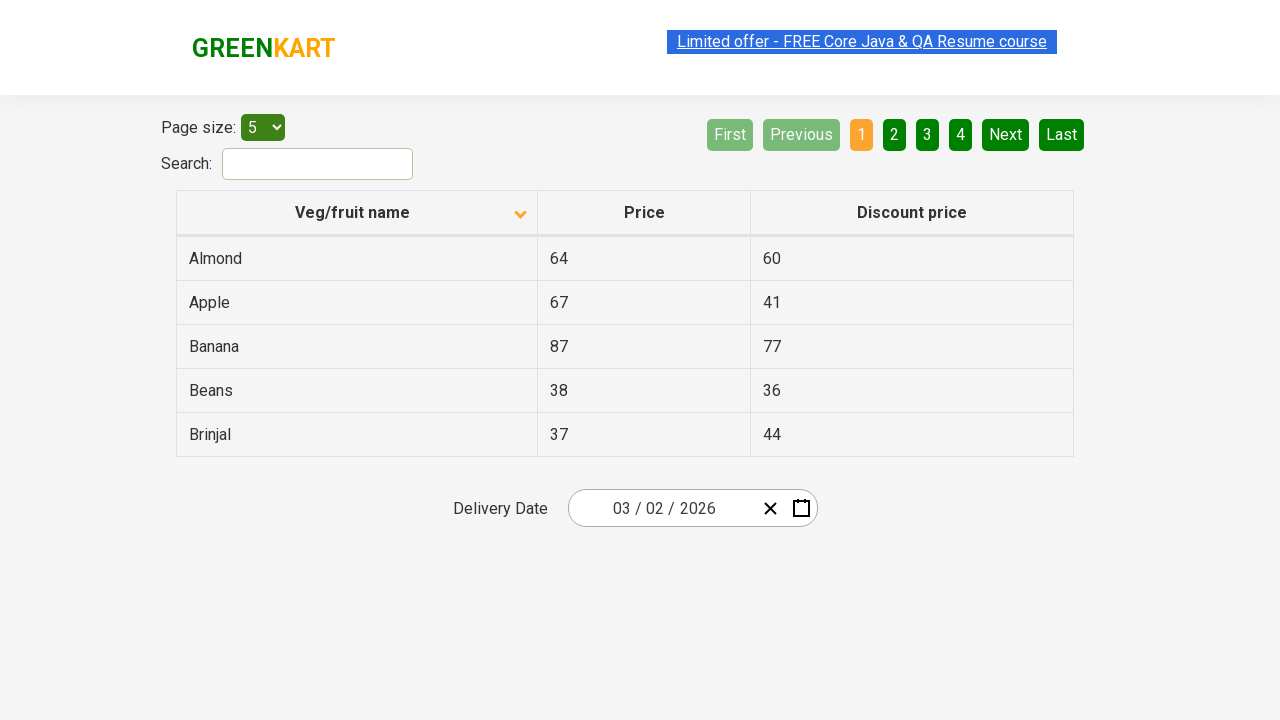

Collected all veggie name elements from table
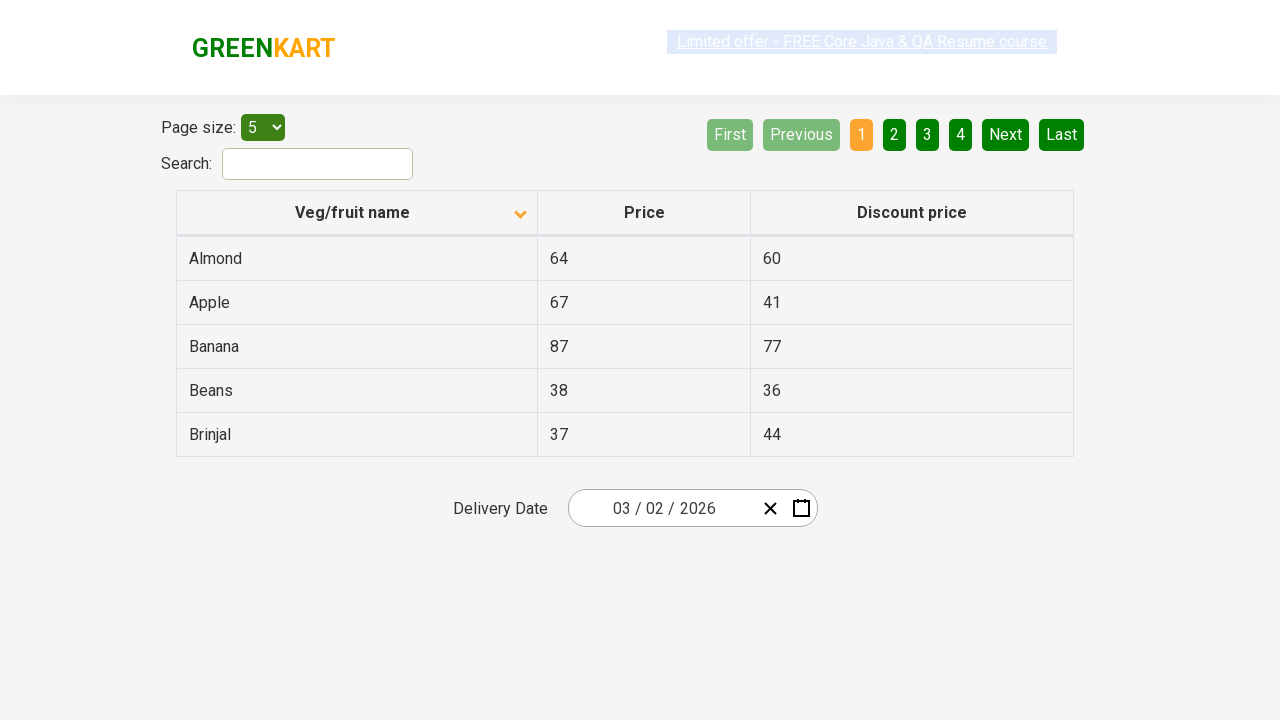

Extracted 5 veggie names from table cells
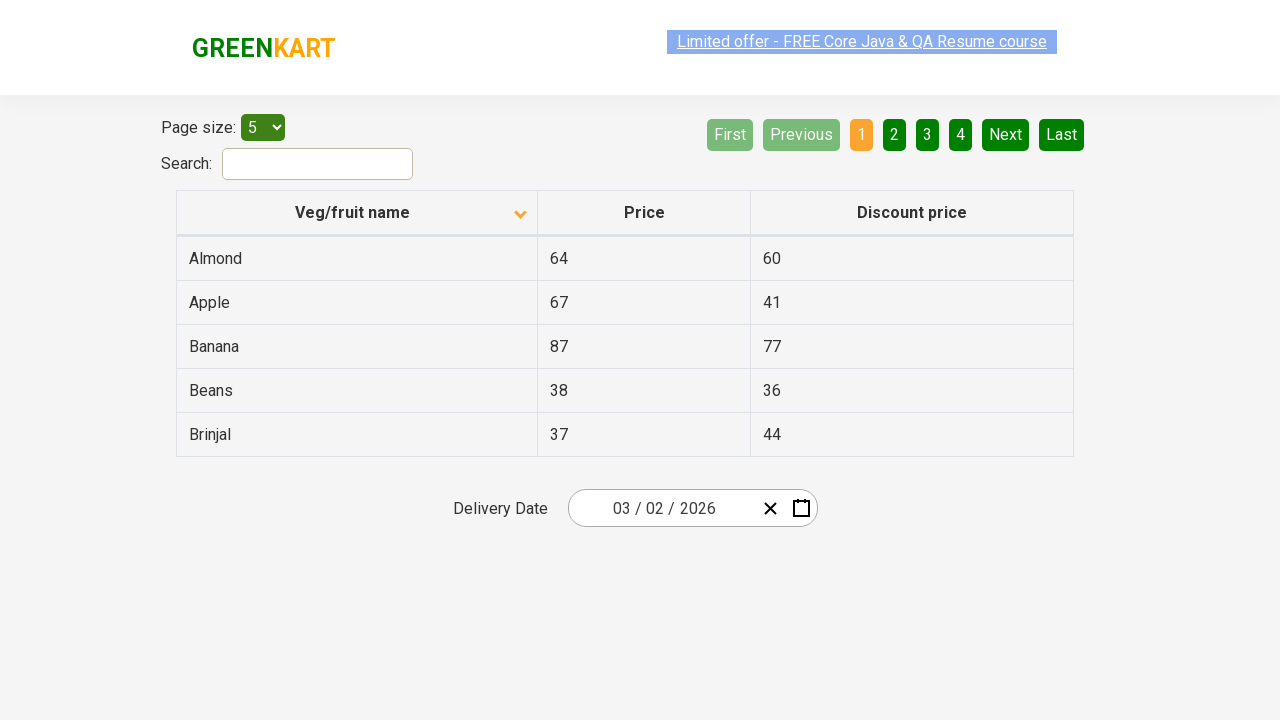

Created sorted copy of veggie names for comparison
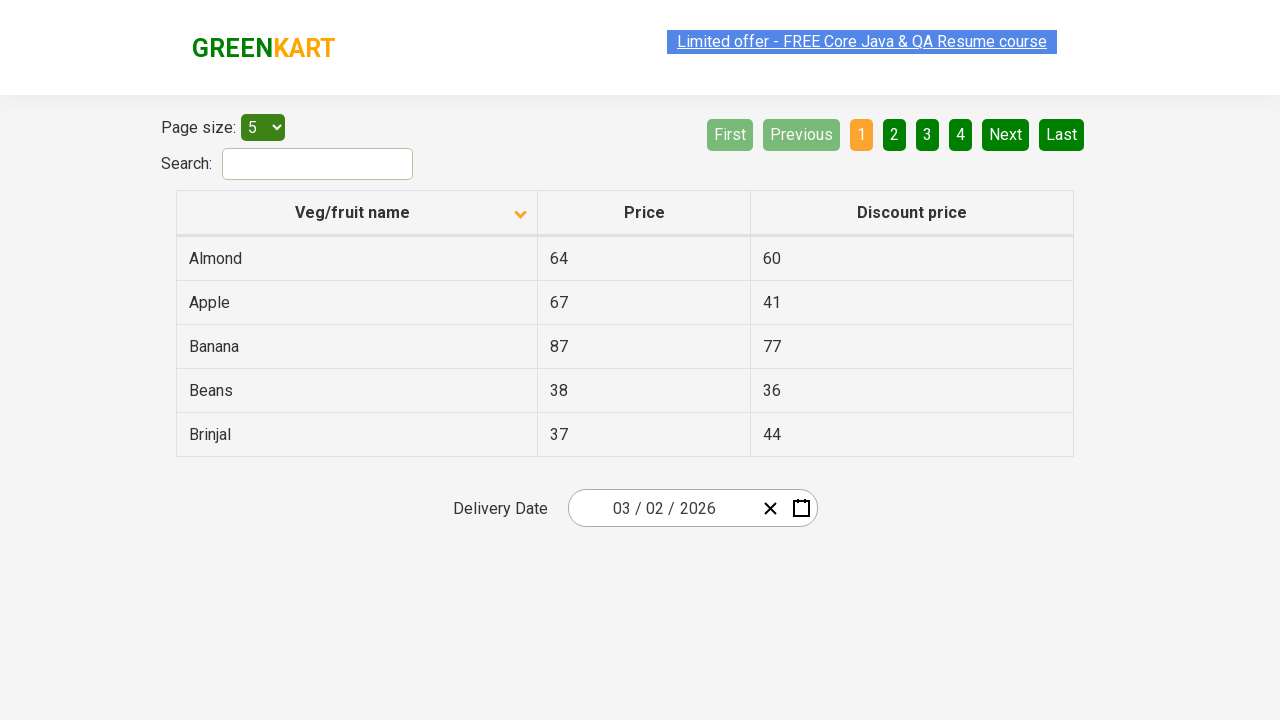

Assertion passed: Veggie names are sorted alphabetically
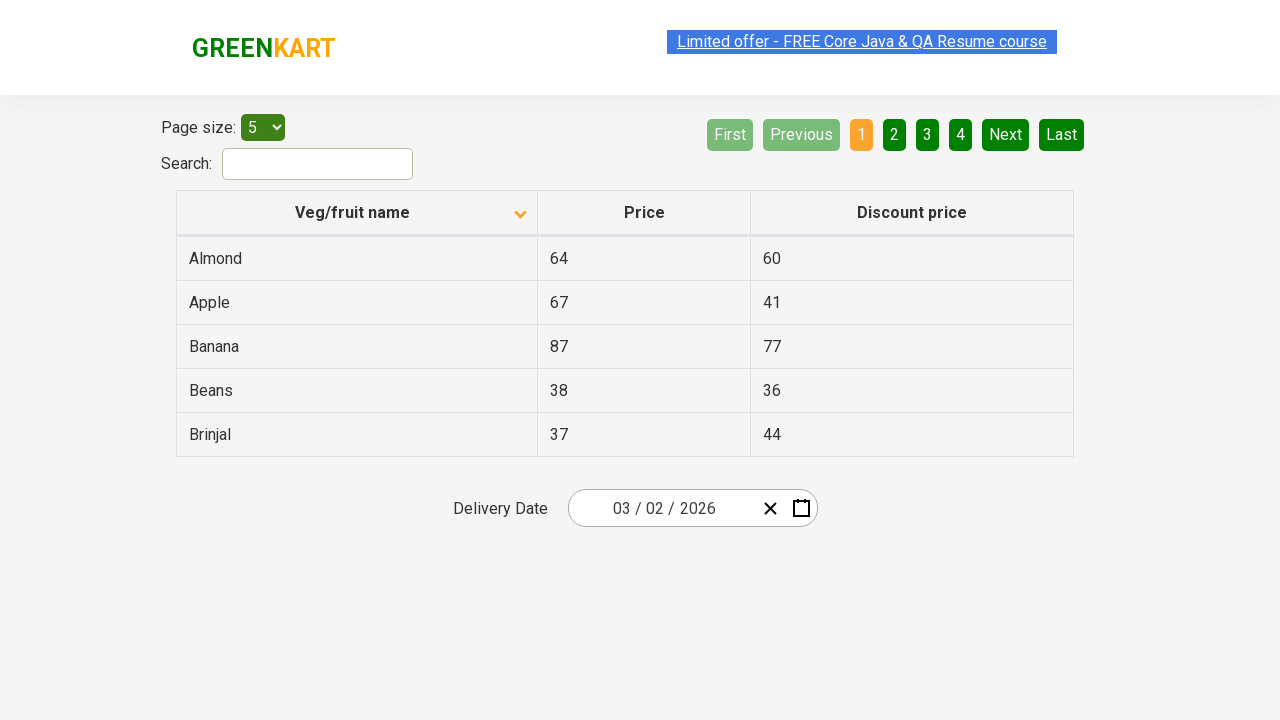

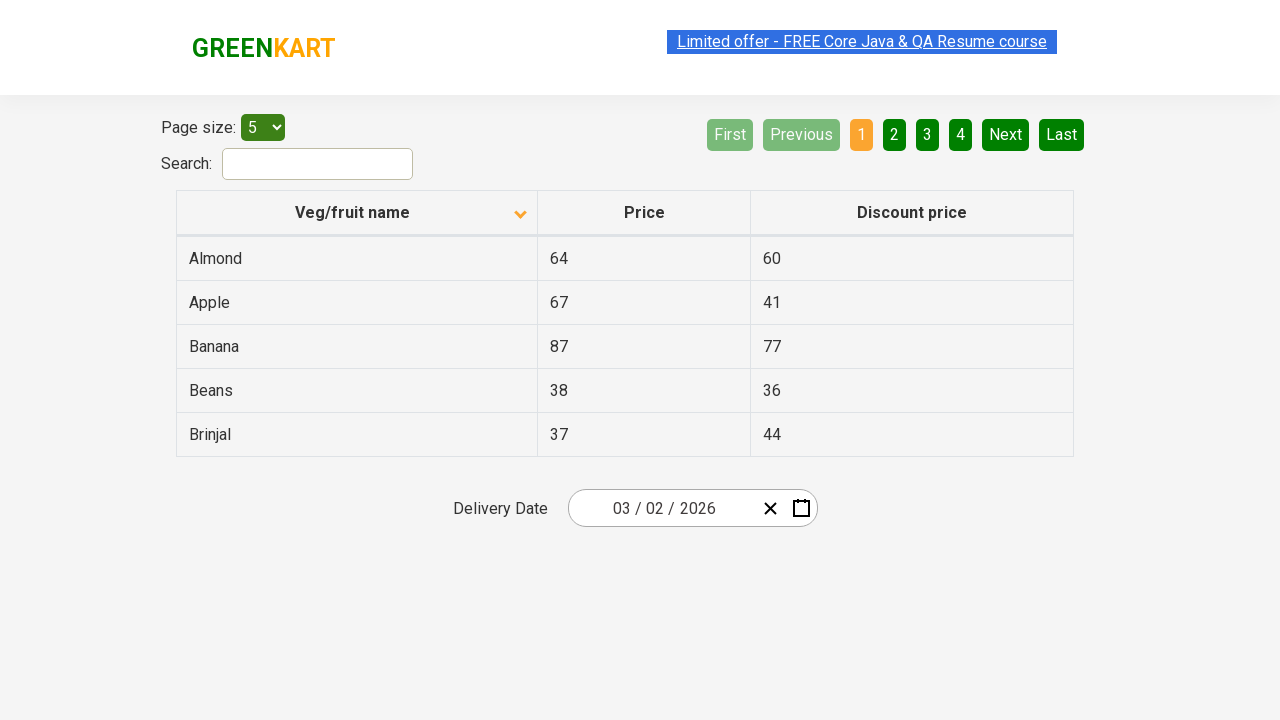